Navigates to a financial news website and waits for the page to fully load.

Starting URL: https://www.jin10.com/

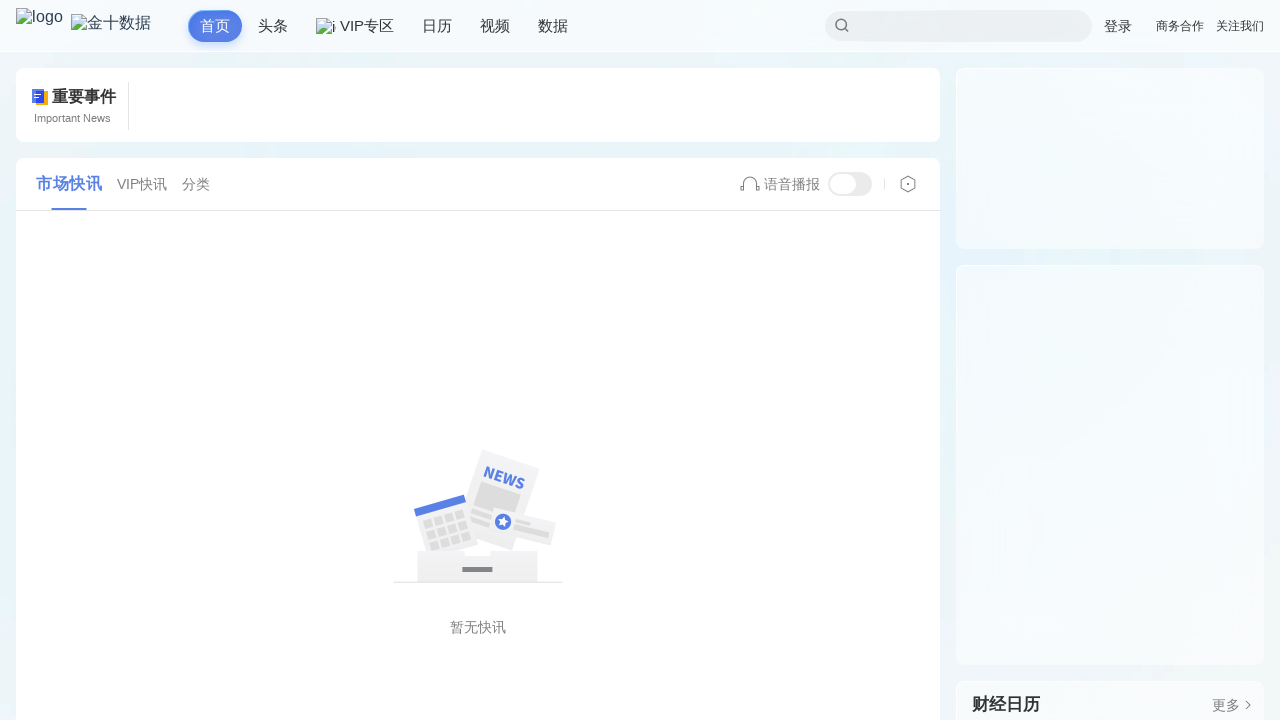

Navigated to financial news website https://www.jin10.com/
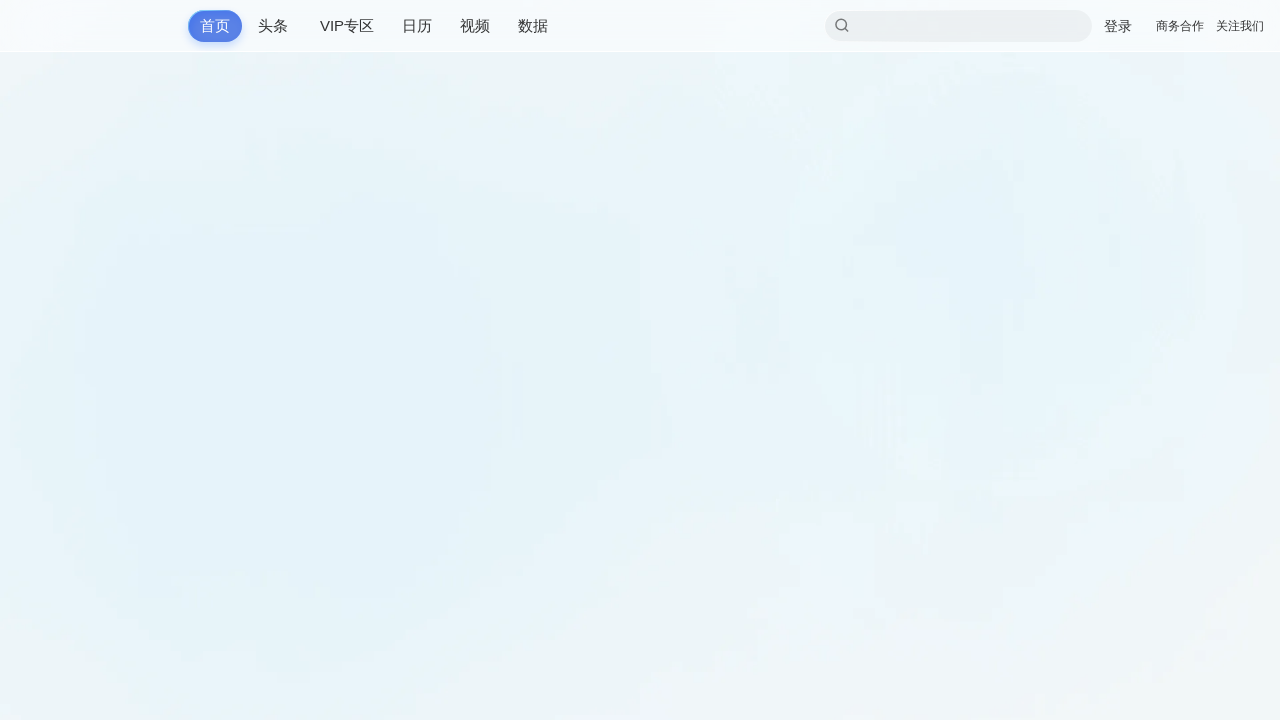

Page fully loaded - networkidle state reached
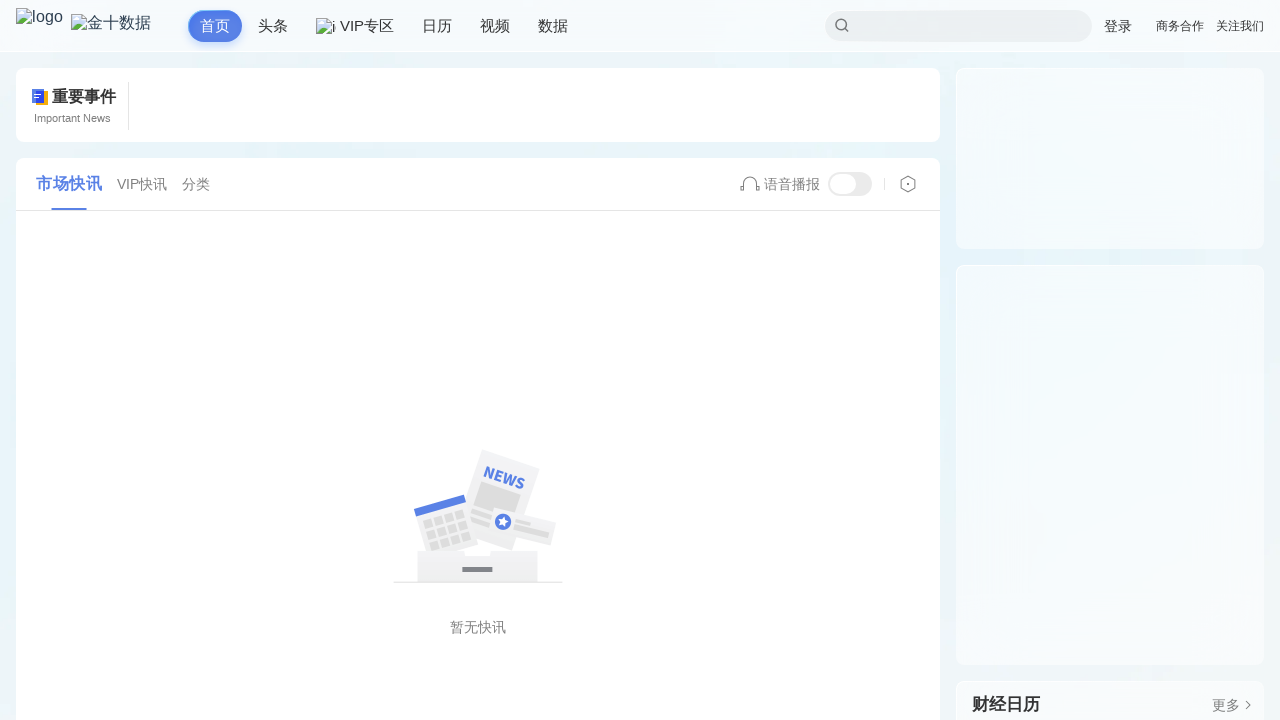

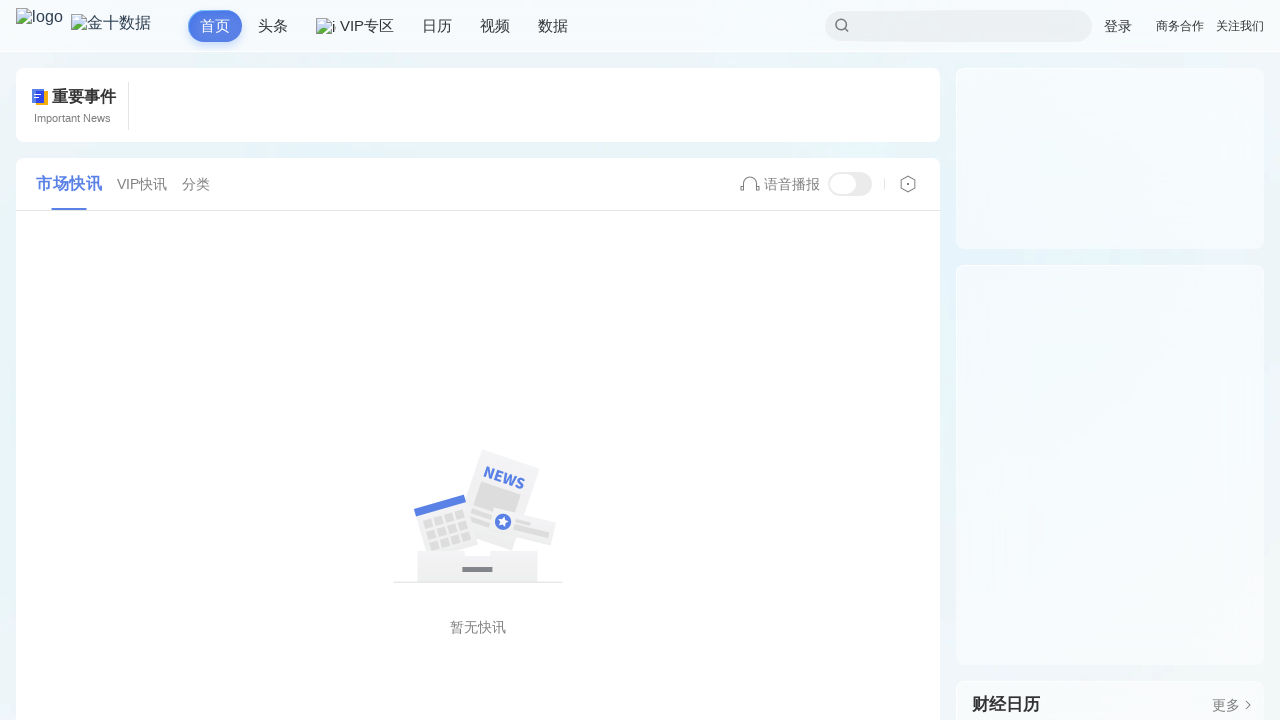